Tests multiple window and tab handling by opening new tabs and windows, then switching between them to verify navigation

Starting URL: https://demoqa.com/browser-windows

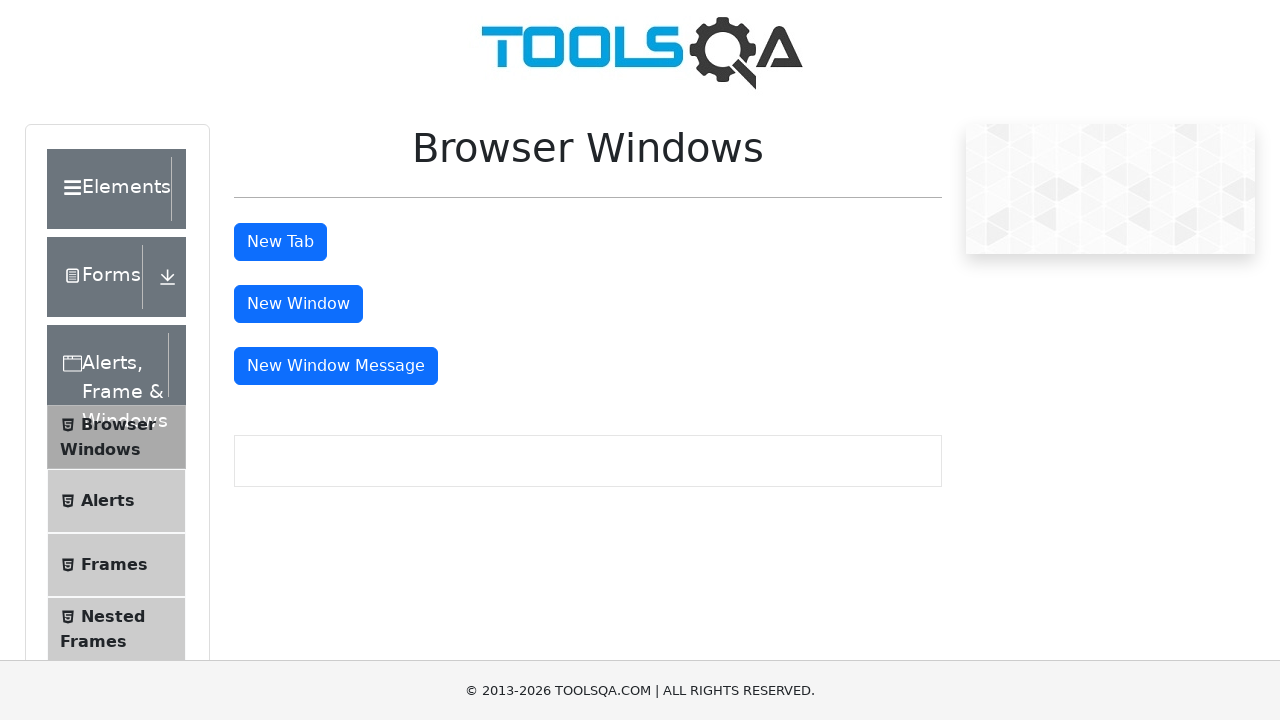

Stored main page reference
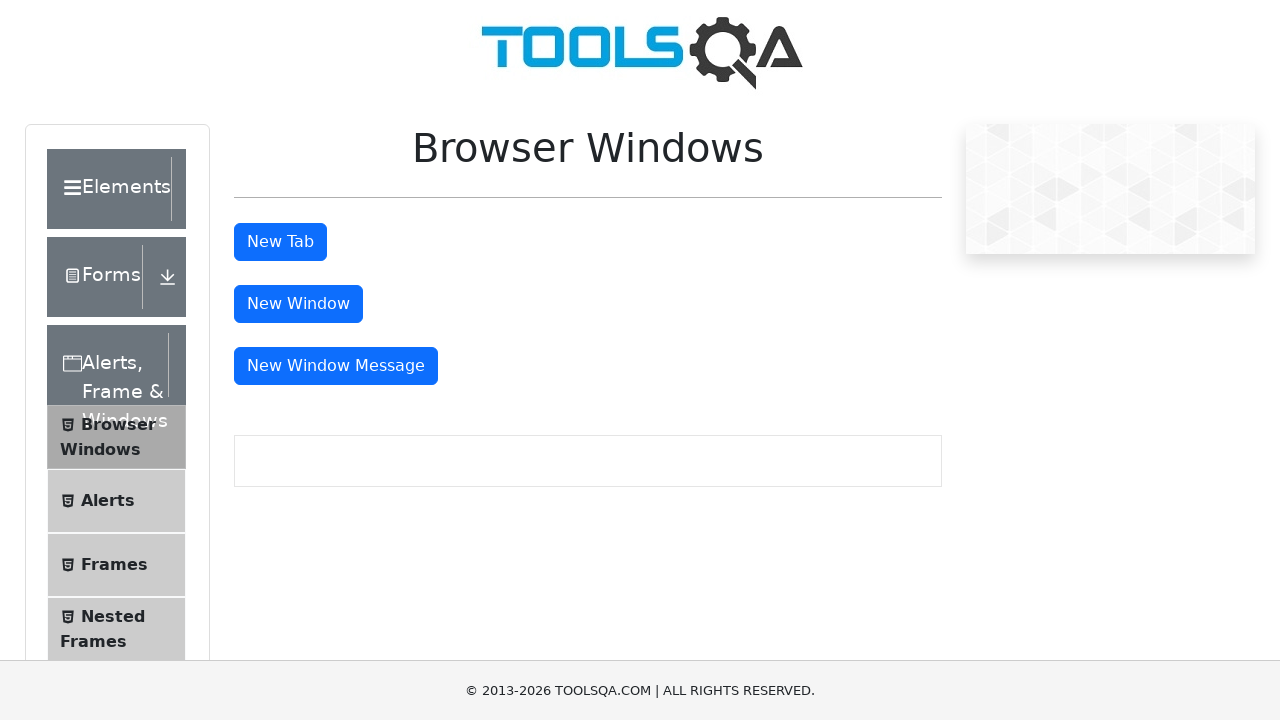

Clicked New Tab button (first time) at (280, 242) on #tabButton
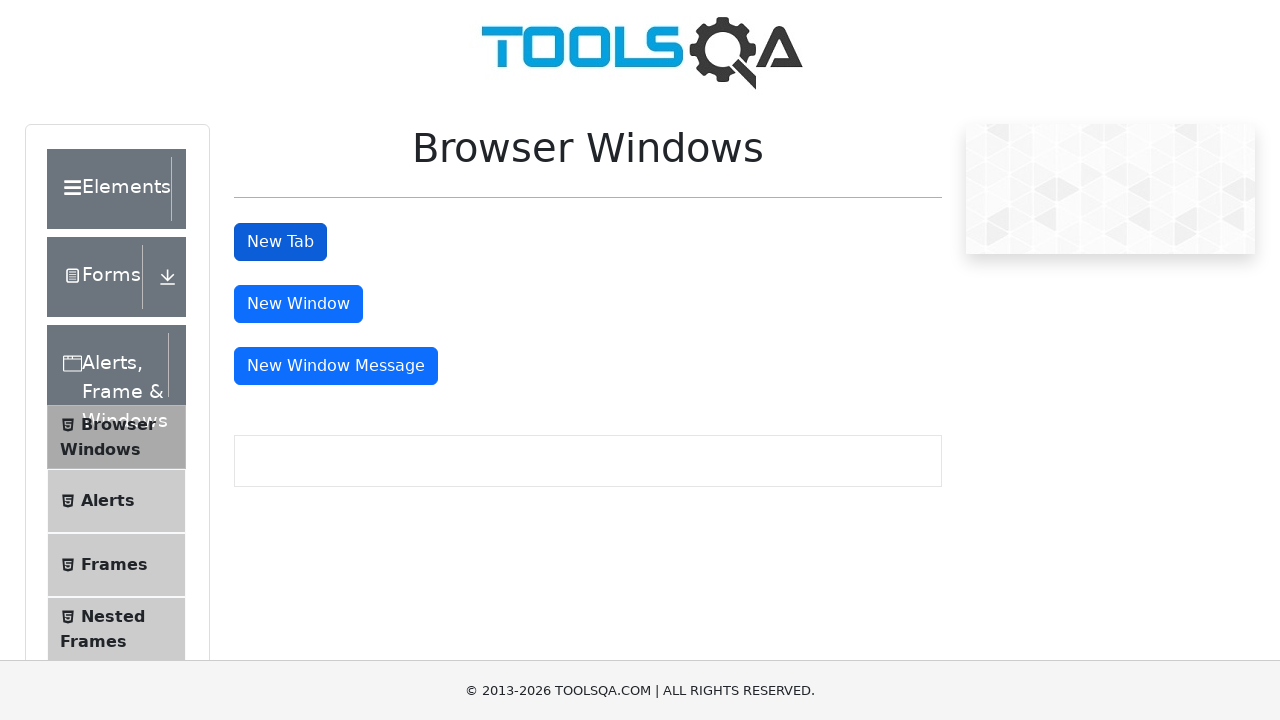

Clicked New Tab button (second time) at (280, 242) on #tabButton
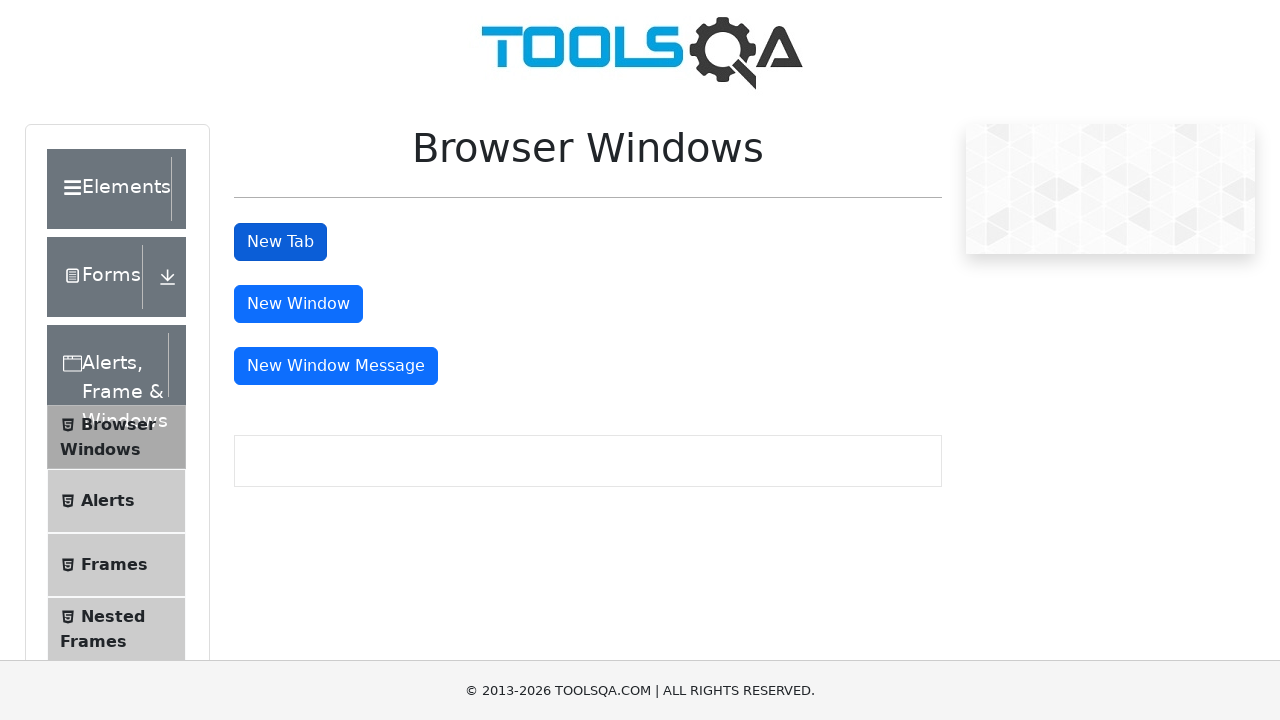

Clicked New Window button to open a new window at (298, 304) on #windowButton
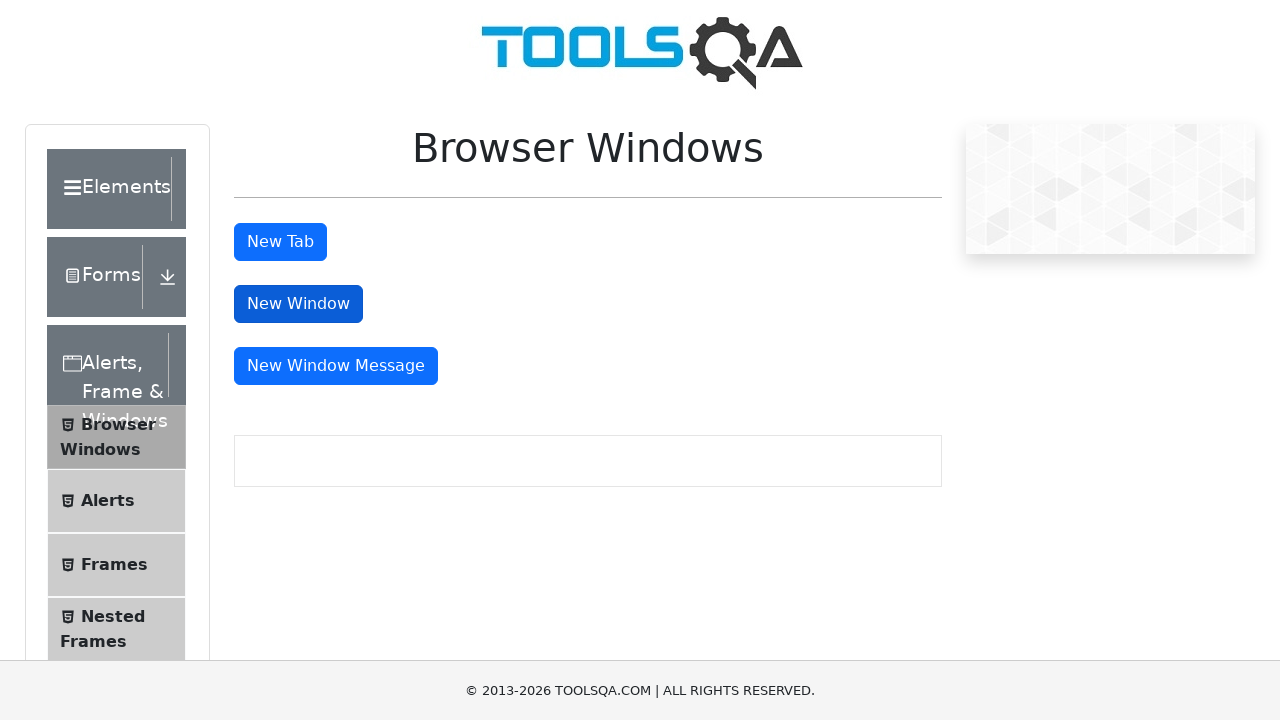

Retrieved all open pages from context
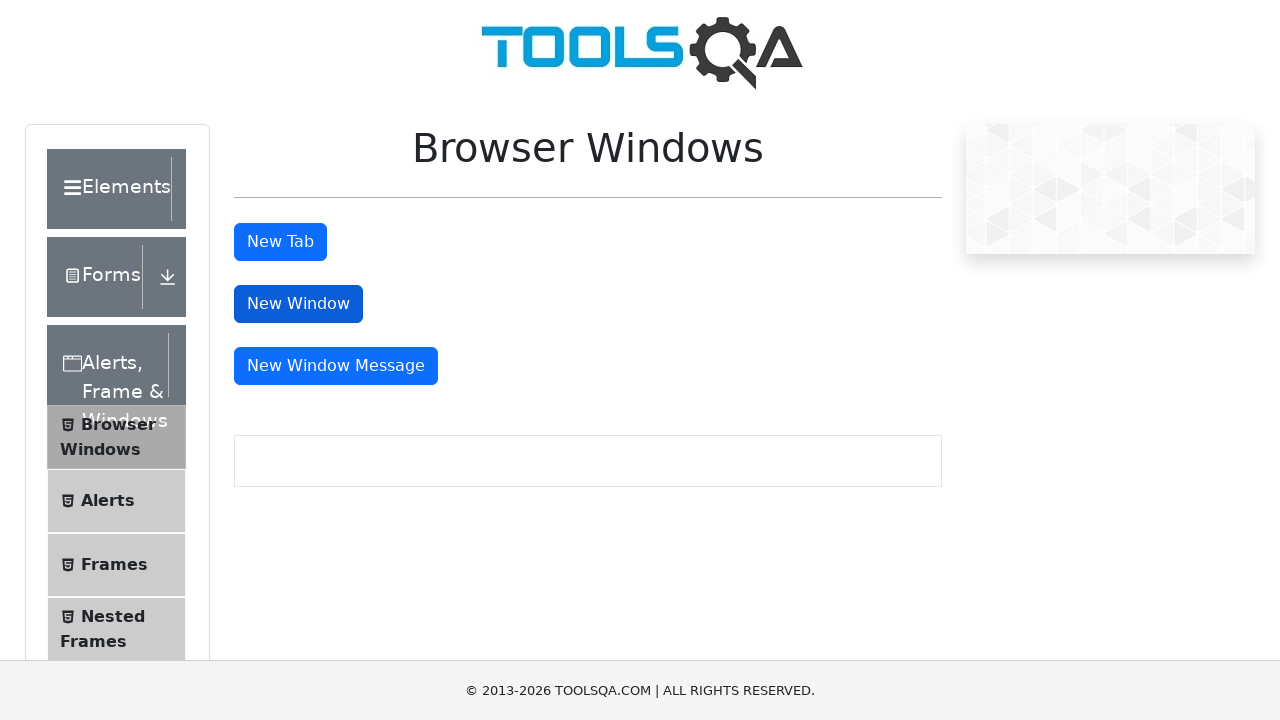

Brought page to front with title 'demosite'
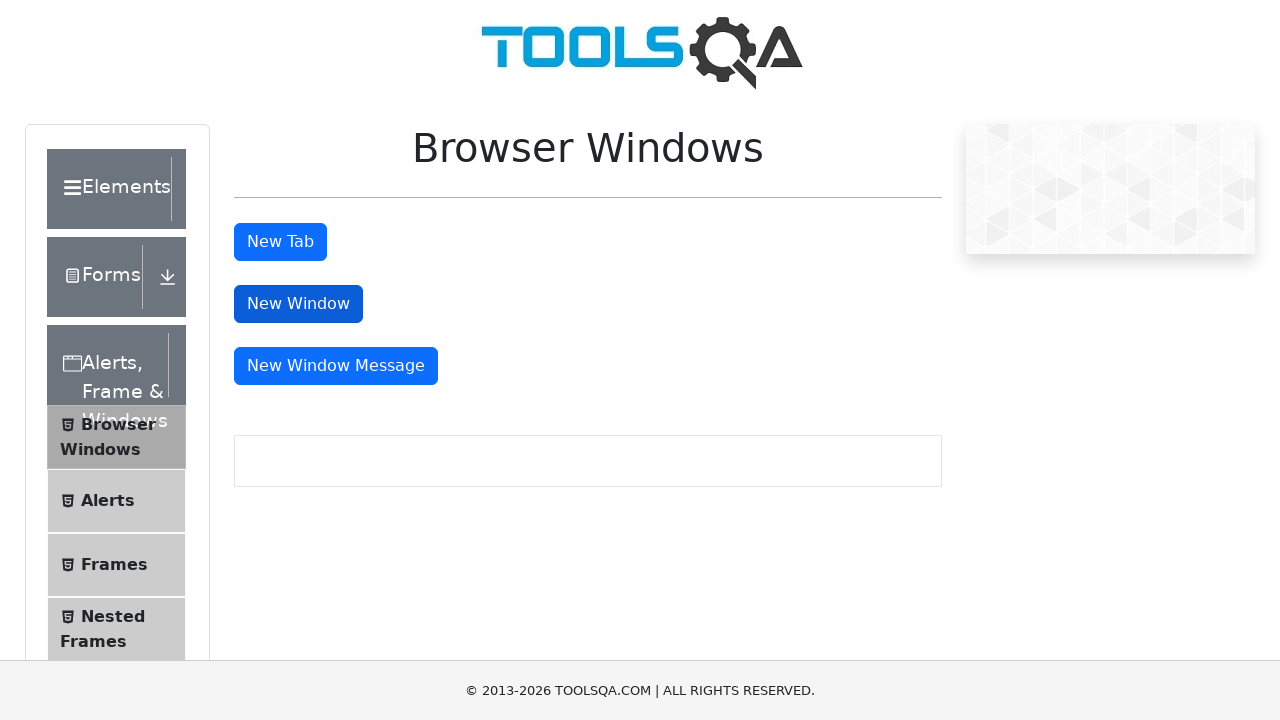

Printed details for page: Title='demosite', URL='https://demoqa.com/browser-windows'
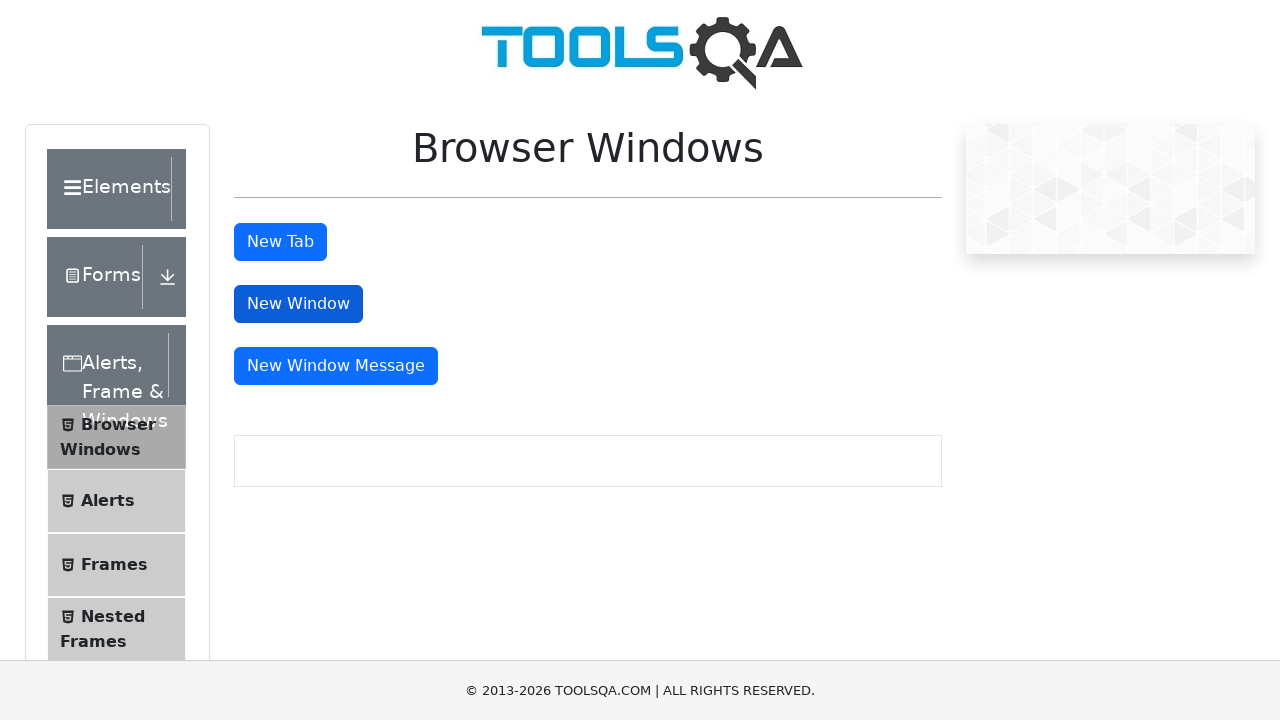

Brought page to front with title ''
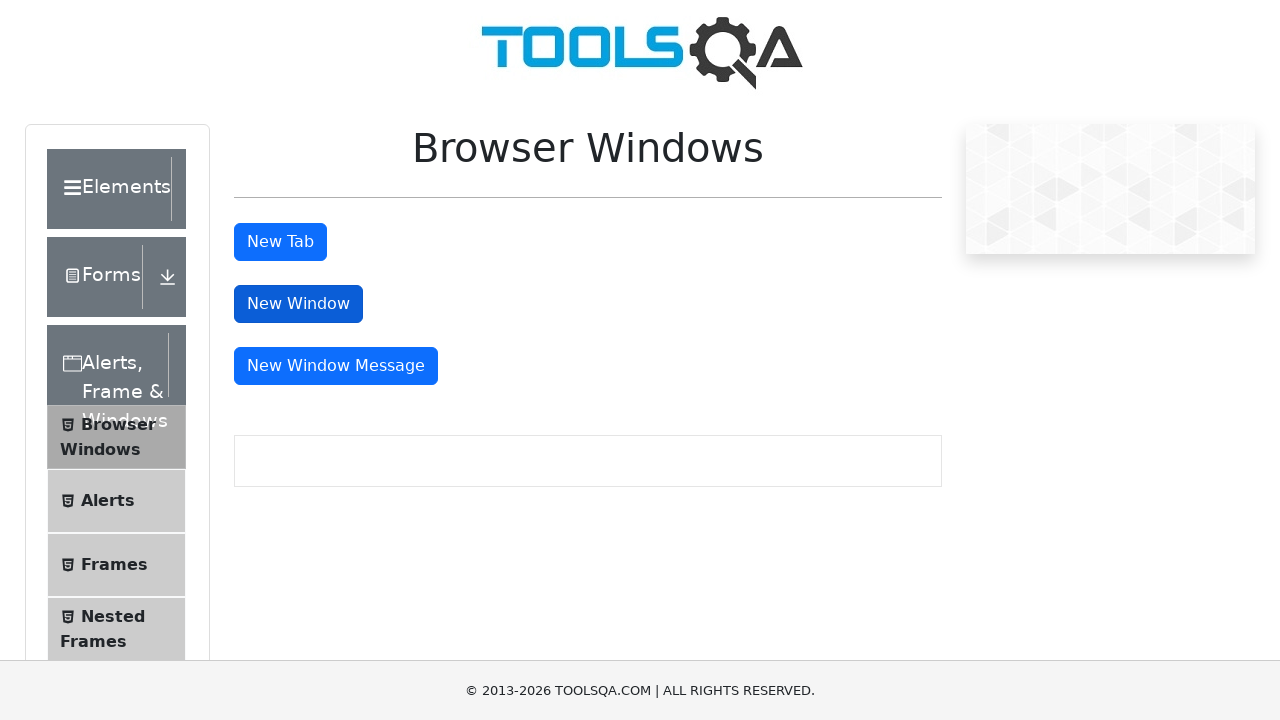

Printed details for page: Title='', URL='https://demoqa.com/sample'
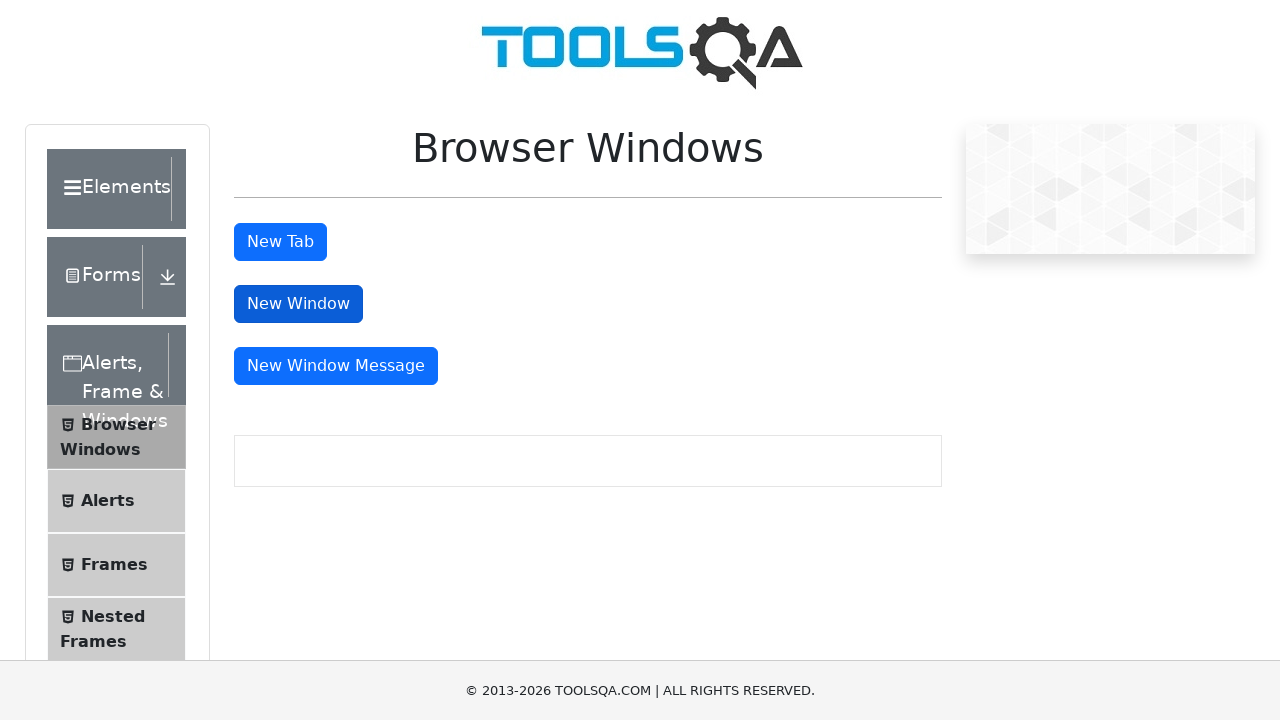

Brought page to front with title ''
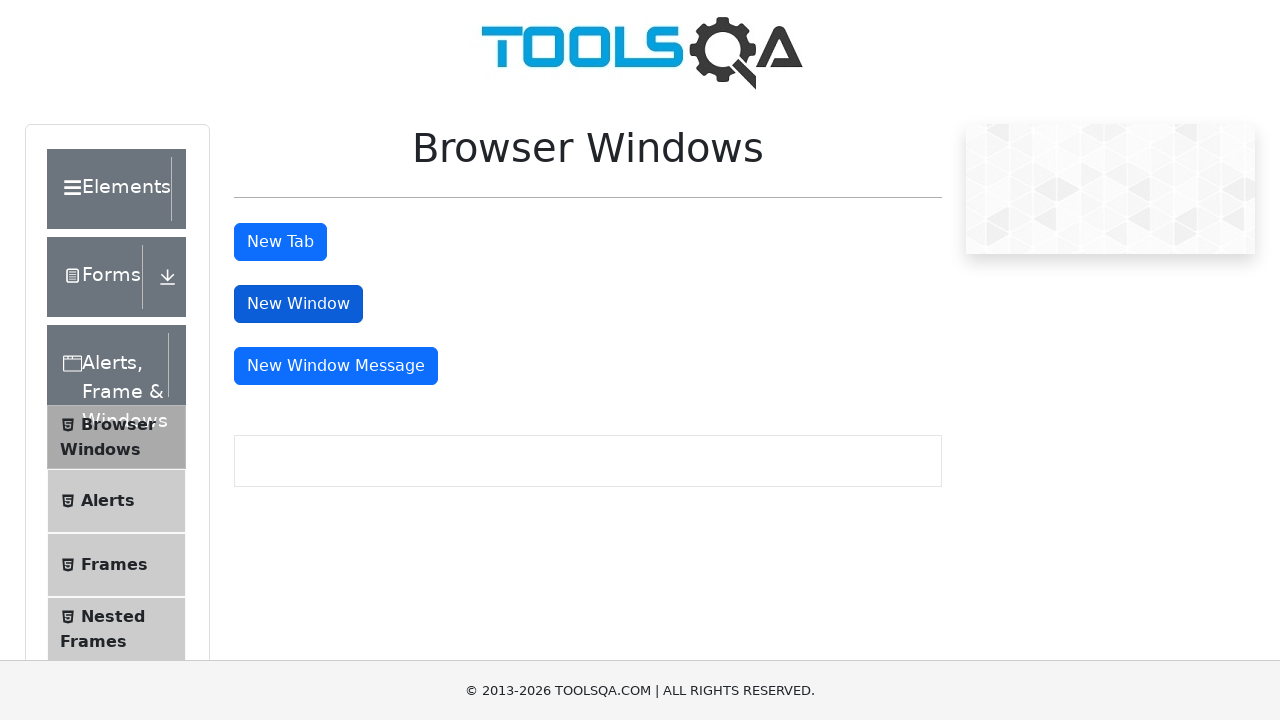

Printed details for page: Title='', URL='https://demoqa.com/sample'
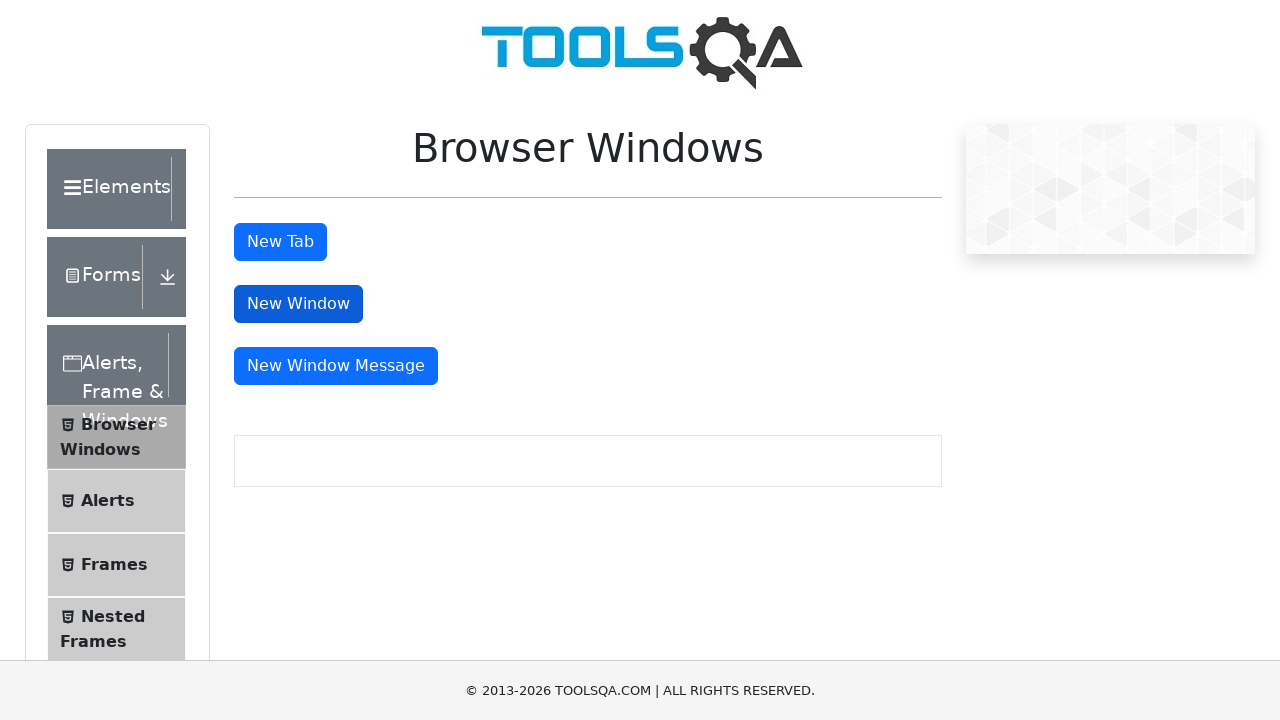

Brought page to front with title ''
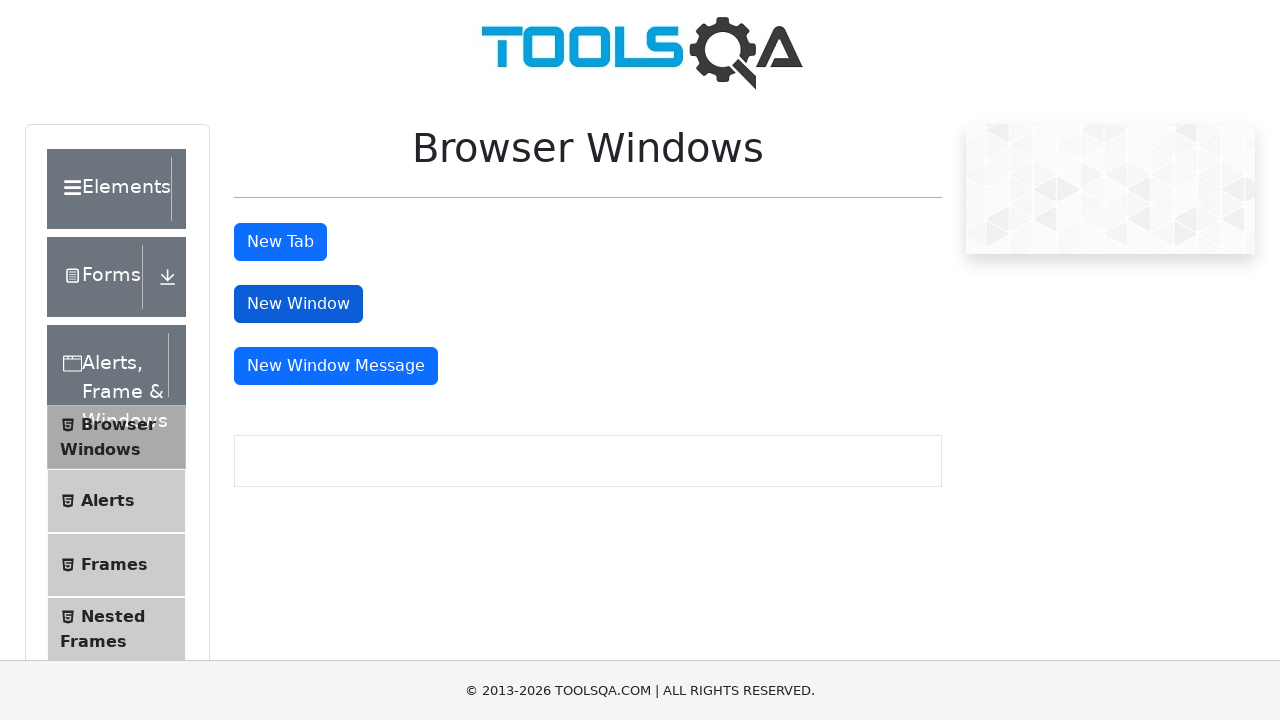

Printed details for page: Title='', URL='https://demoqa.com/sample'
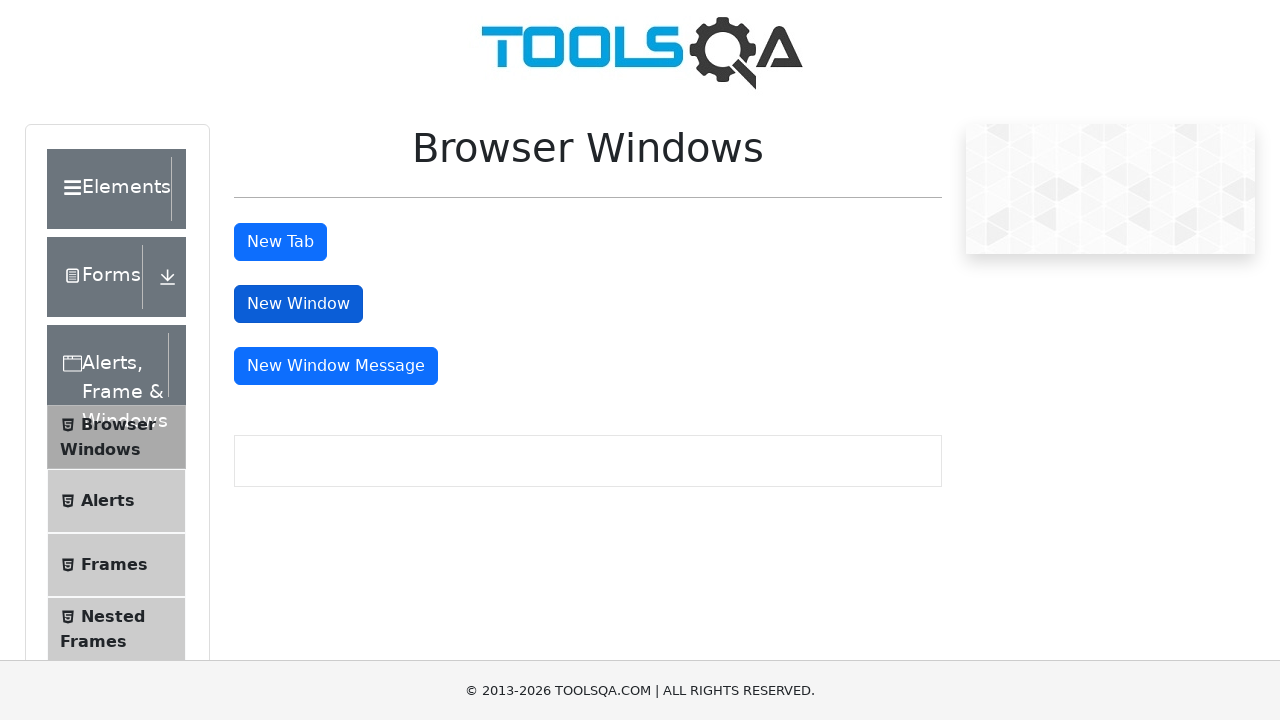

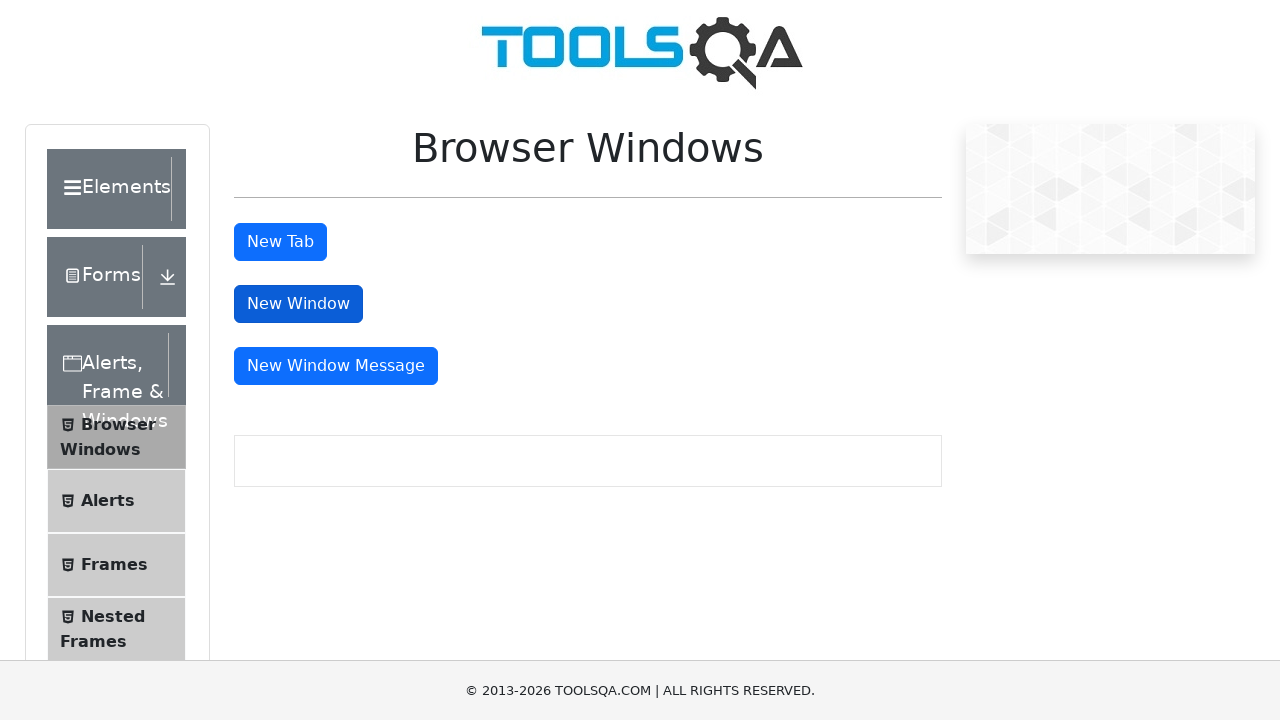